Tests the virtualized tab functionality by switching to the Virtualized view, exporting to PDF, and expanding a detail row in the data grid.

Starting URL: https://telerik.github.io/kendo-react/kendo-react-finance-portfolio/

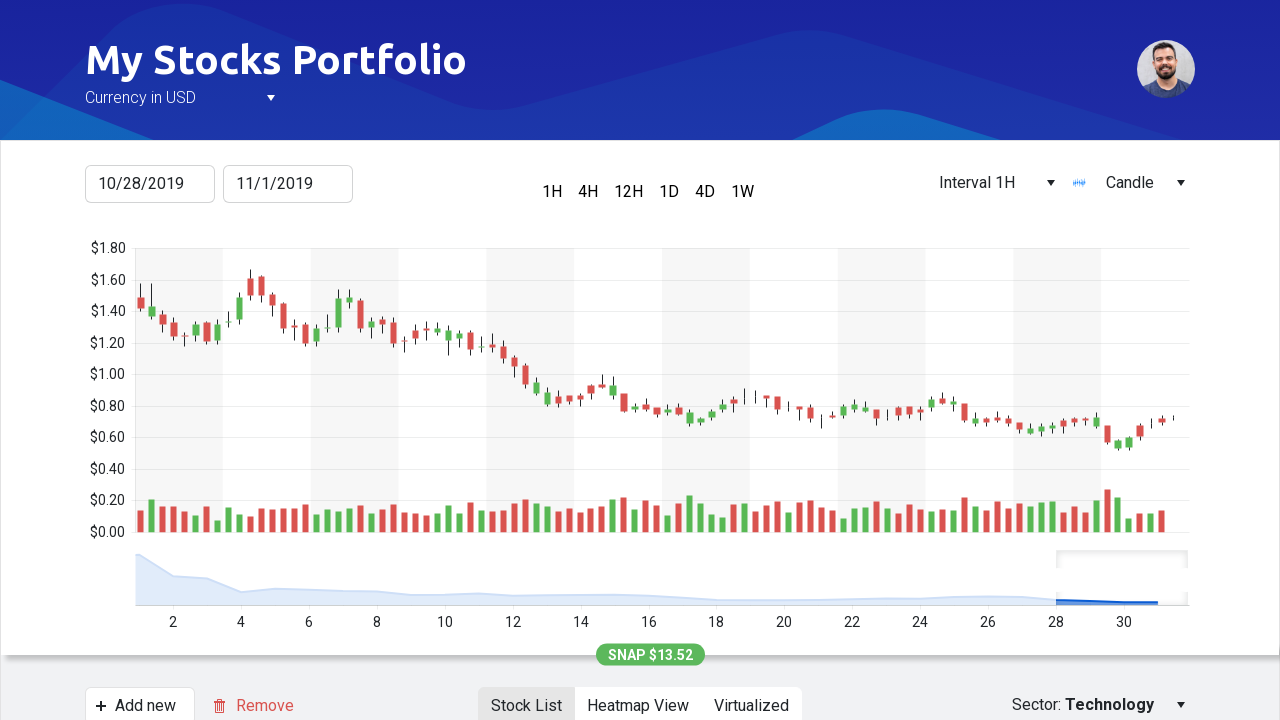

Clicked on the Virtualized tab button to switch to virtualized view at (752, 701) on internal:role=button[name="Virtualized"i]
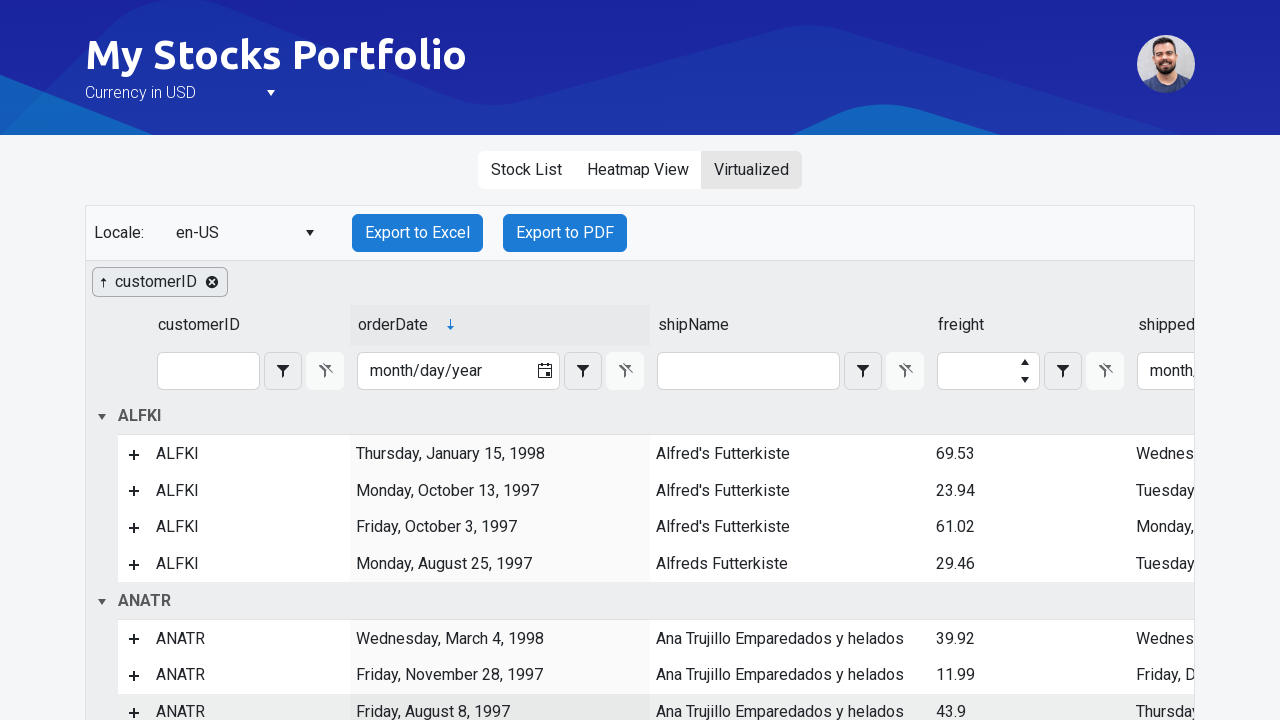

Clicked Export to PDF button to export data at (565, 233) on internal:role=button[name="Export to PDF"i]
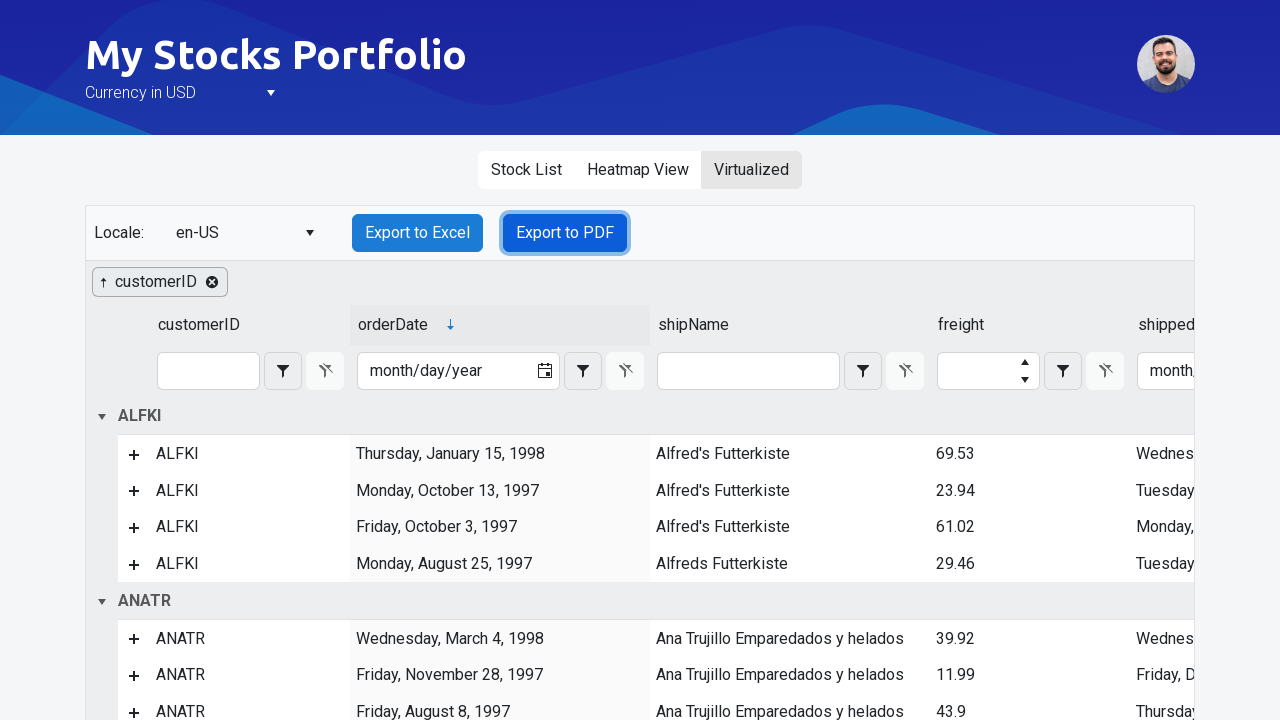

Expanded detail row for ALFKI entry in the data grid at (134, 454) on internal:role=row[name="Expand detail row ALFKI Thursday, January 15, 1998 Alfre
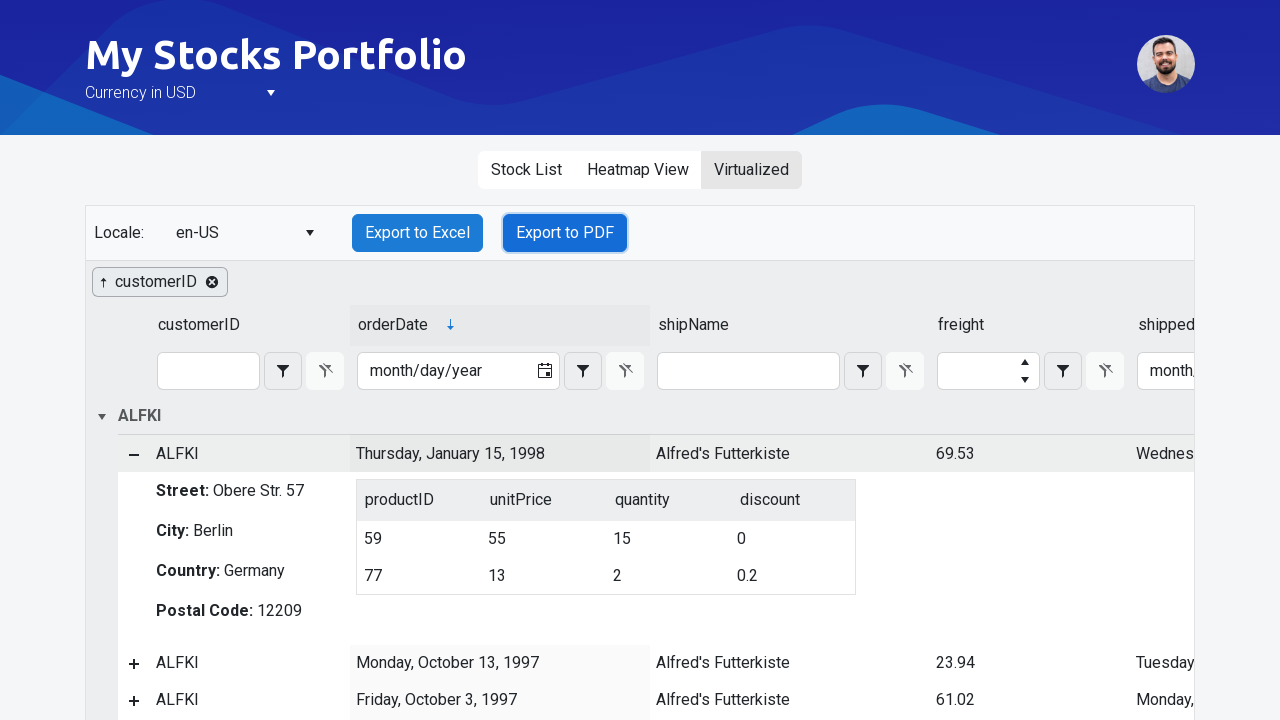

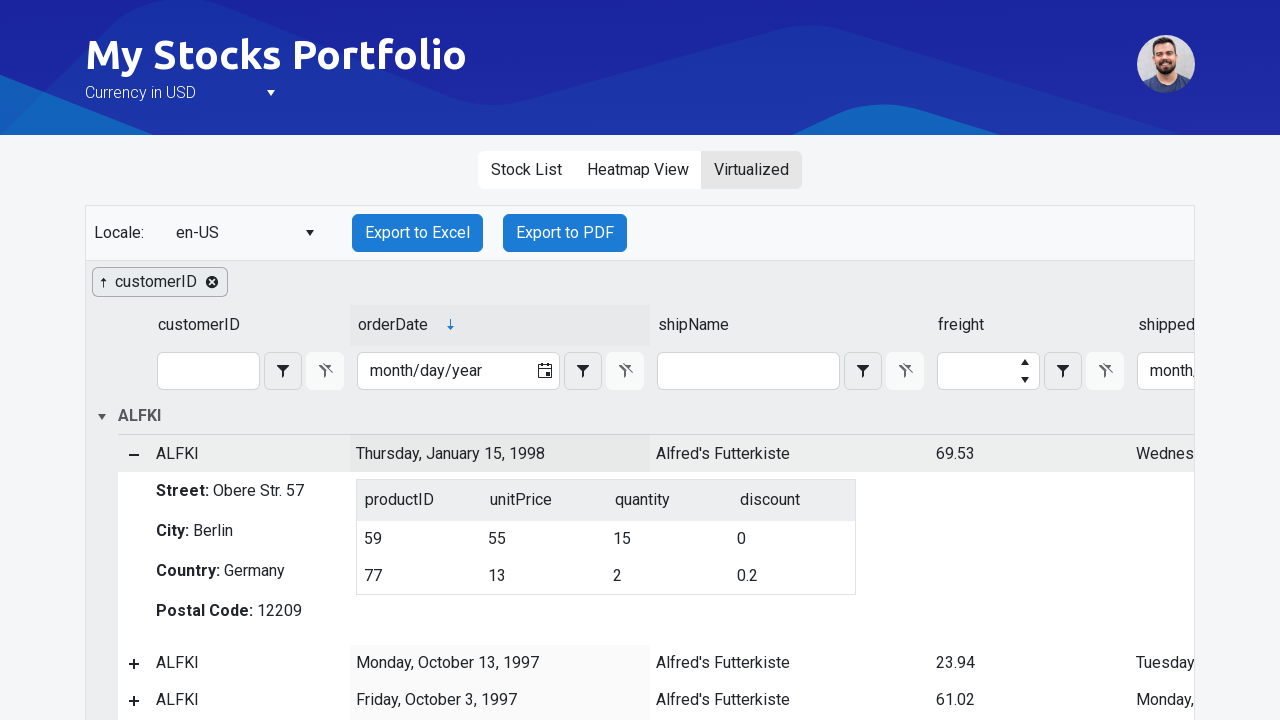